Tests the Add/Remove Elements functionality by clicking the Add Element button, verifying the Delete button appears, clicking Delete, and verifying the page heading is still visible

Starting URL: https://the-internet.herokuapp.com/add_remove_elements/

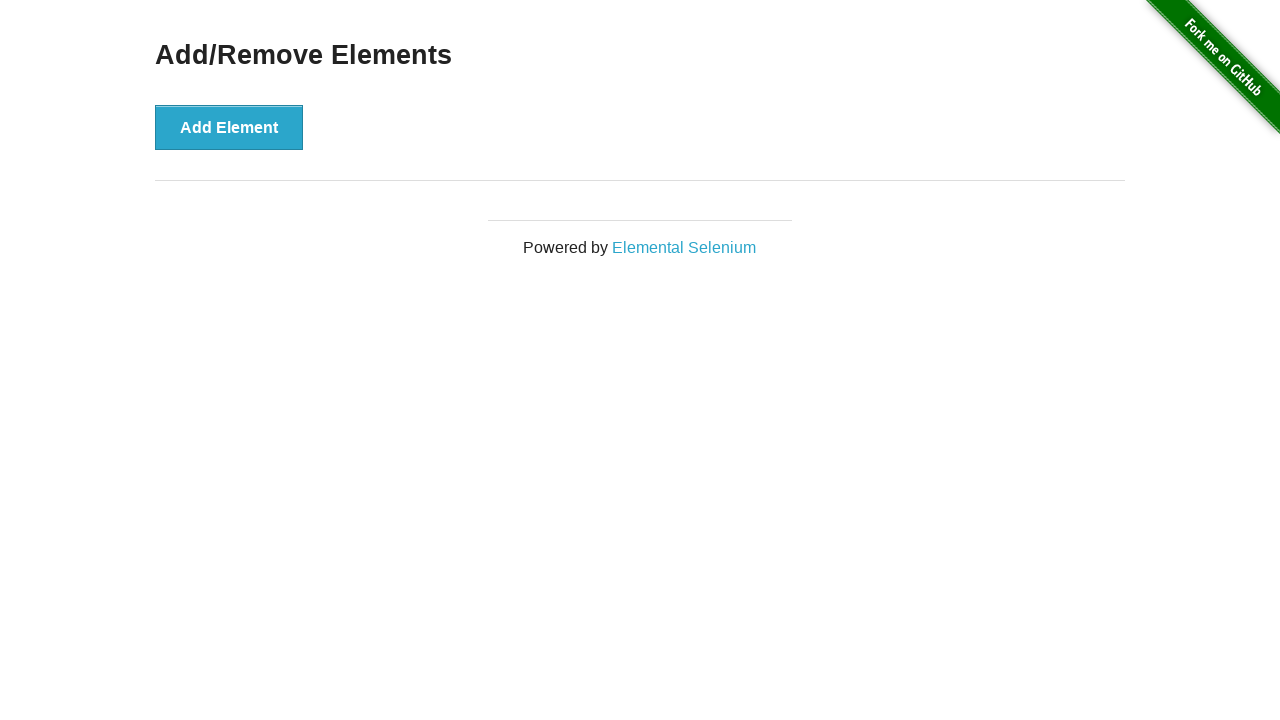

Clicked Add Element button at (229, 127) on xpath=//button[@onclick='addElement()']
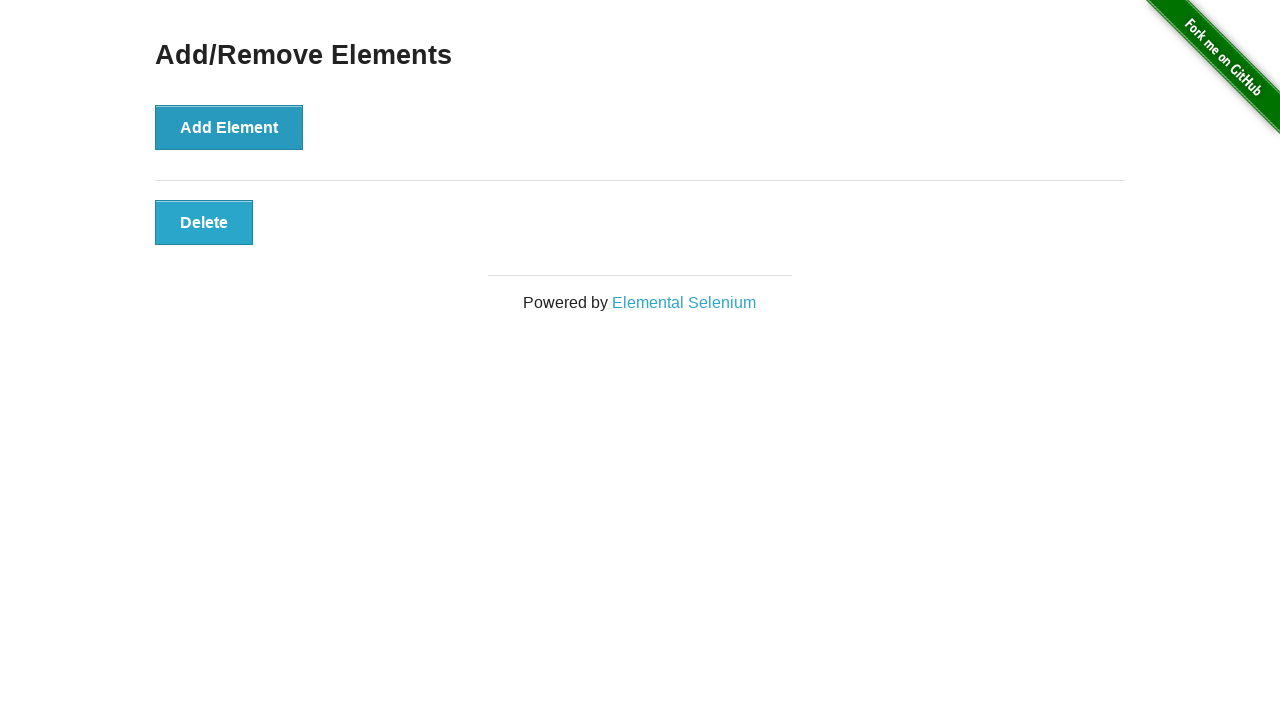

Delete button appeared and is visible
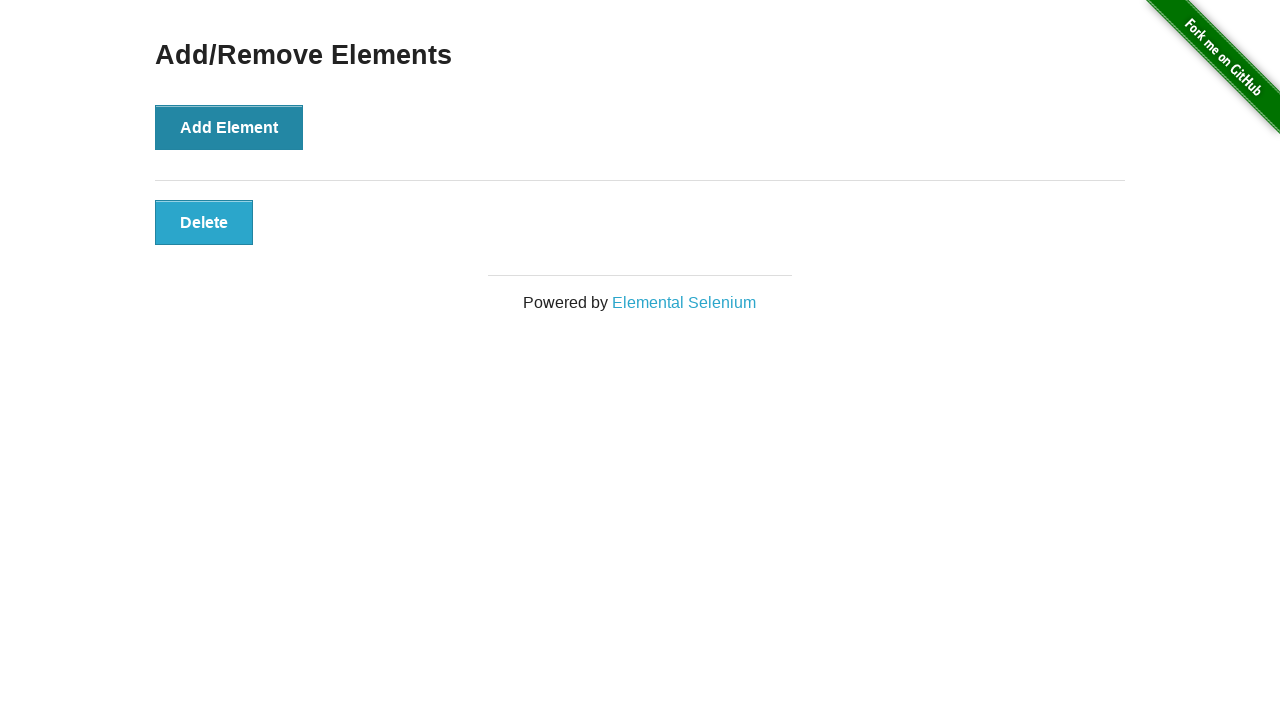

Clicked Delete button to remove the added element at (204, 222) on xpath=//button[@class='added-manually']
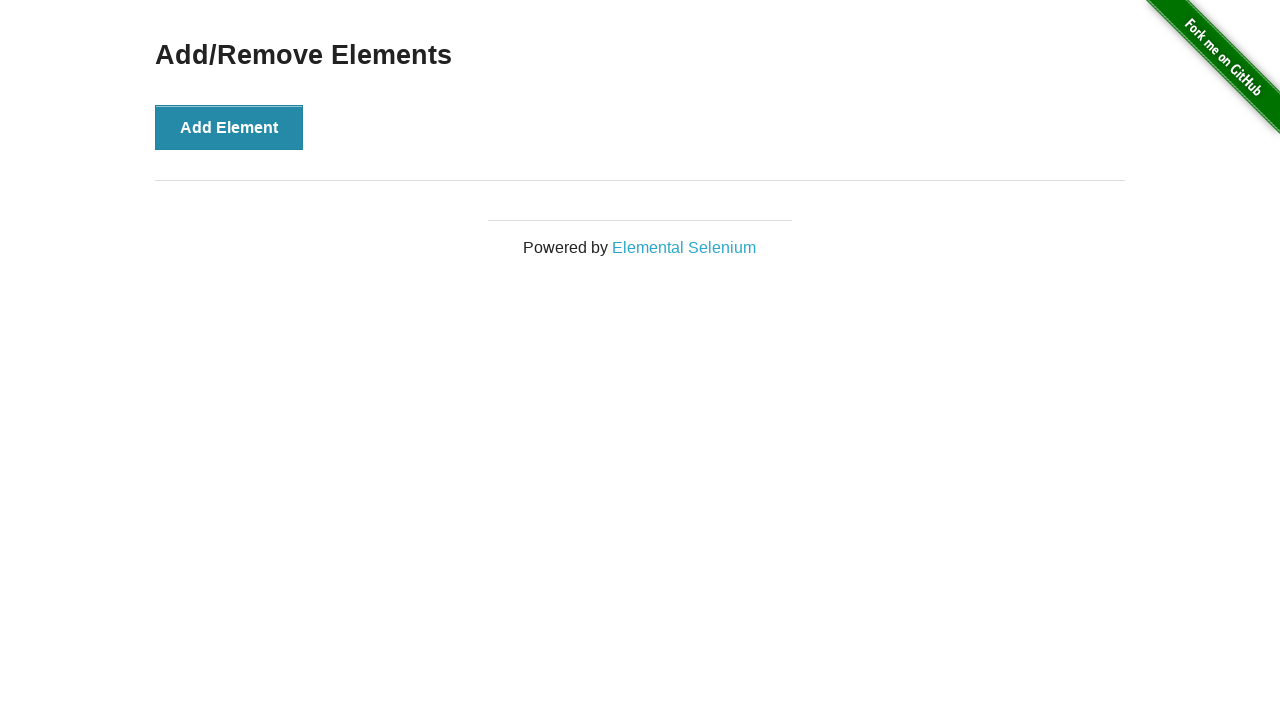

Verified 'Add/Remove Elements' heading is still visible after deletion
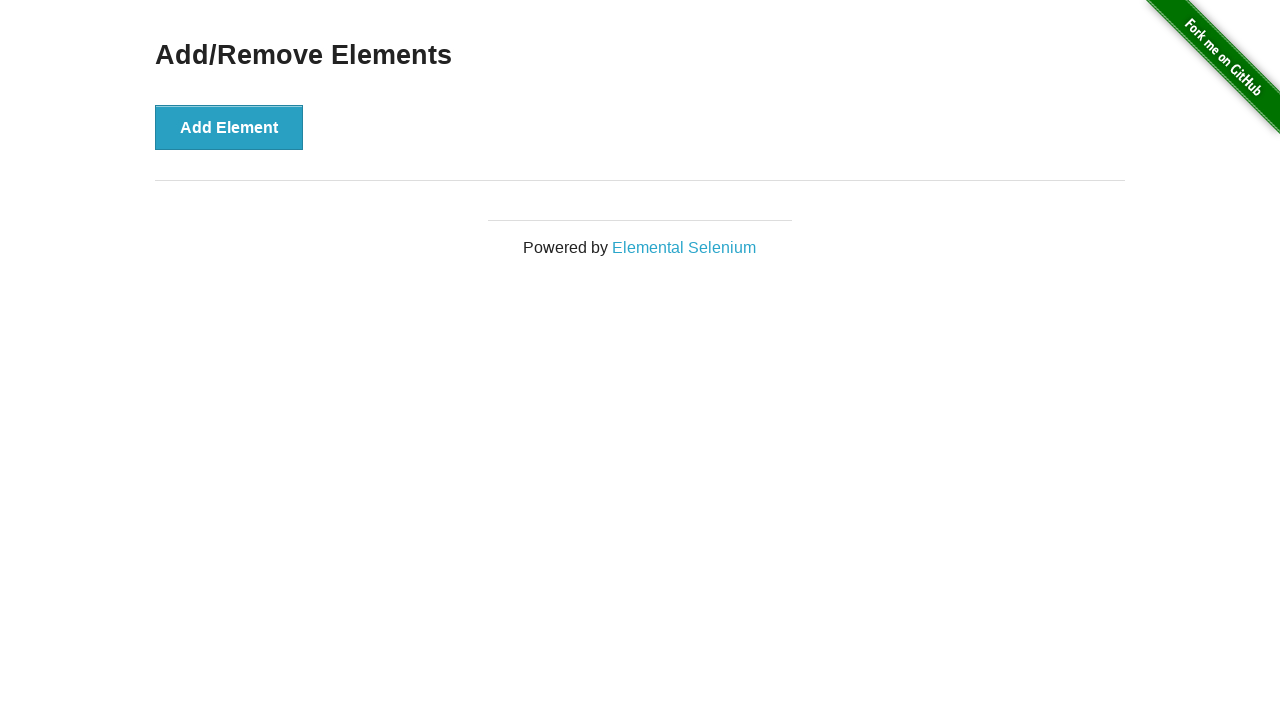

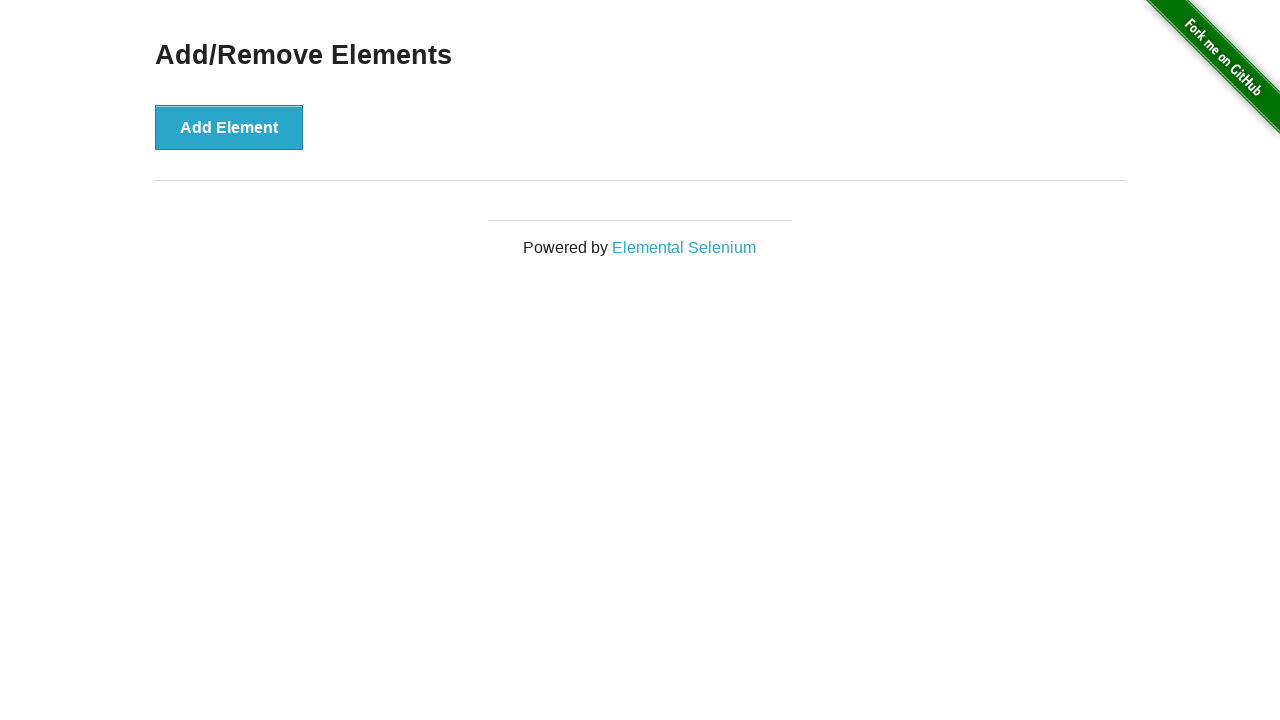